Tests right-click context menu functionality by performing a context click on an element and selecting options from the menu

Starting URL: https://swisnl.github.io/jQuery-contextMenu/demo.html

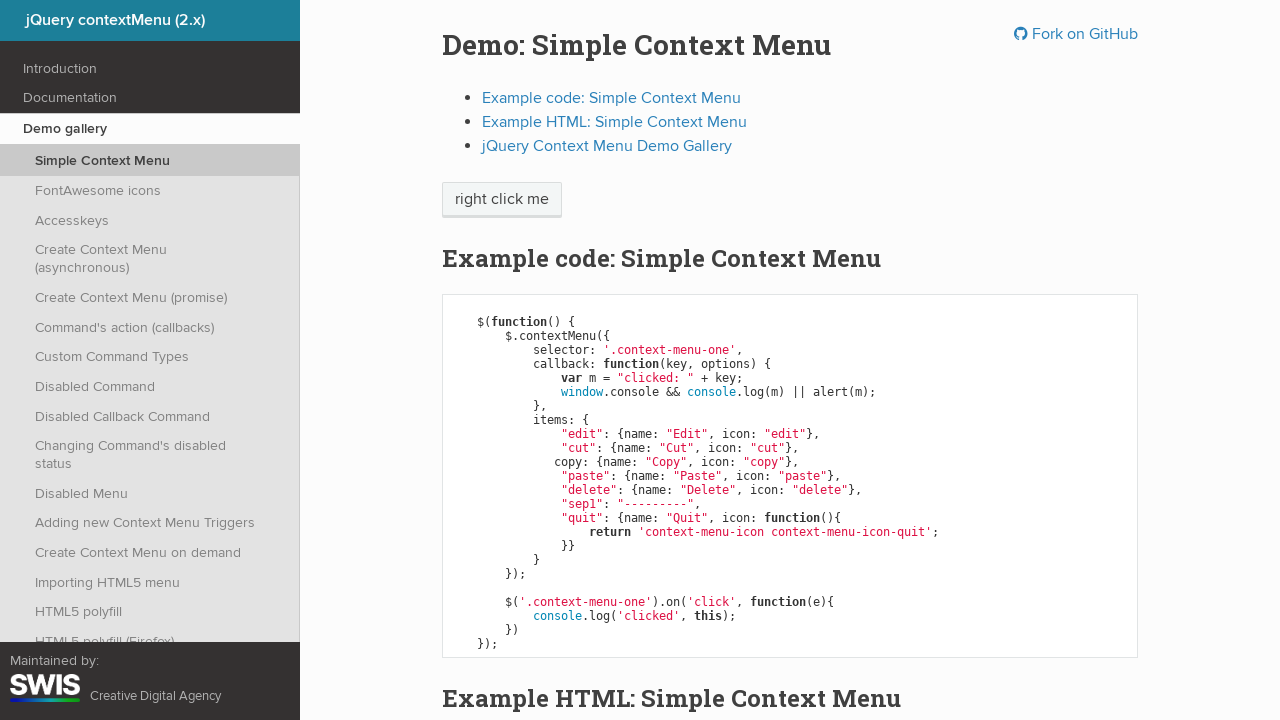

Right-clicked on 'right click me' element to open context menu at (502, 200) on xpath=//span[text()='right click me']
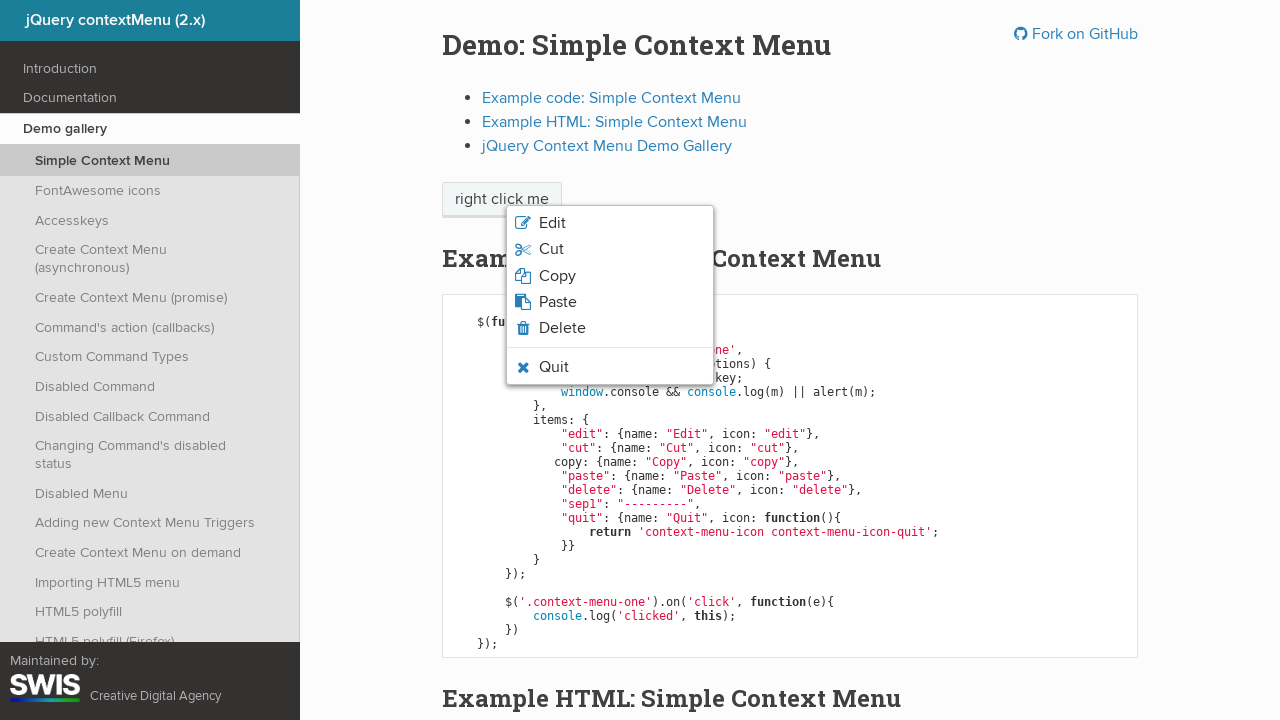

Context menu appeared and loaded
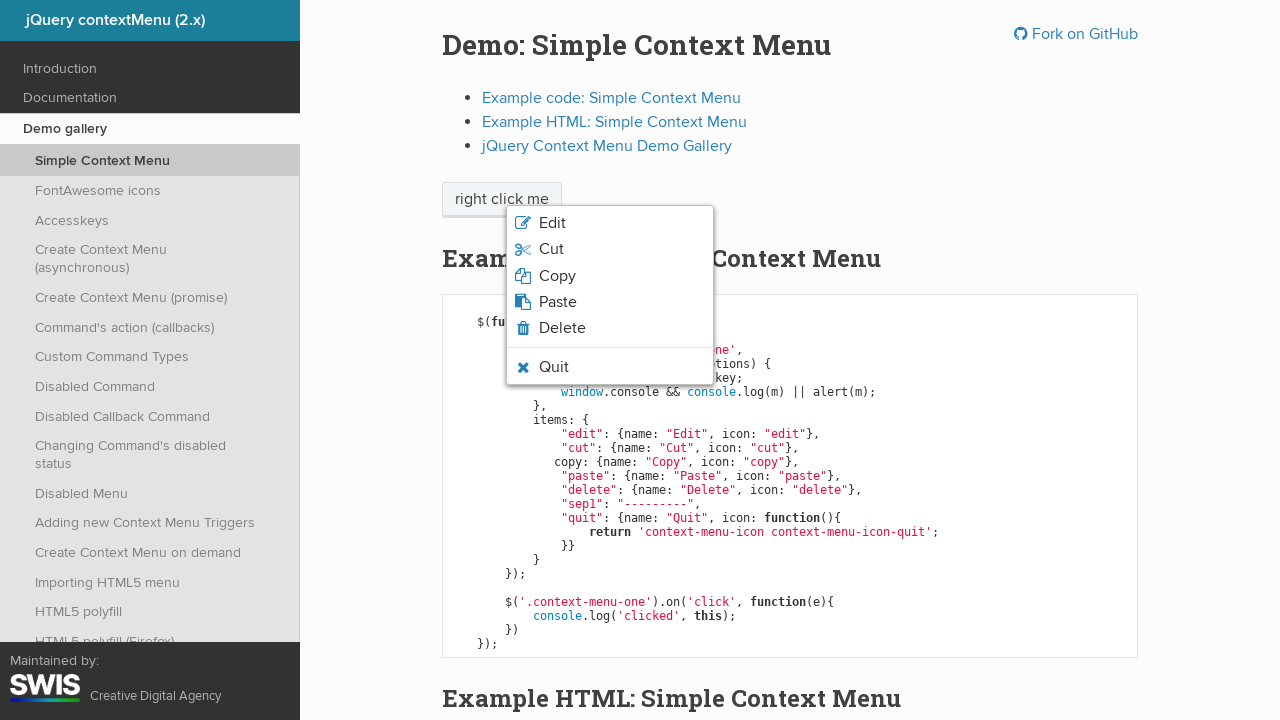

Clicked 'Edit' option from context menu at (552, 223) on xpath=//span[text()='Edit']
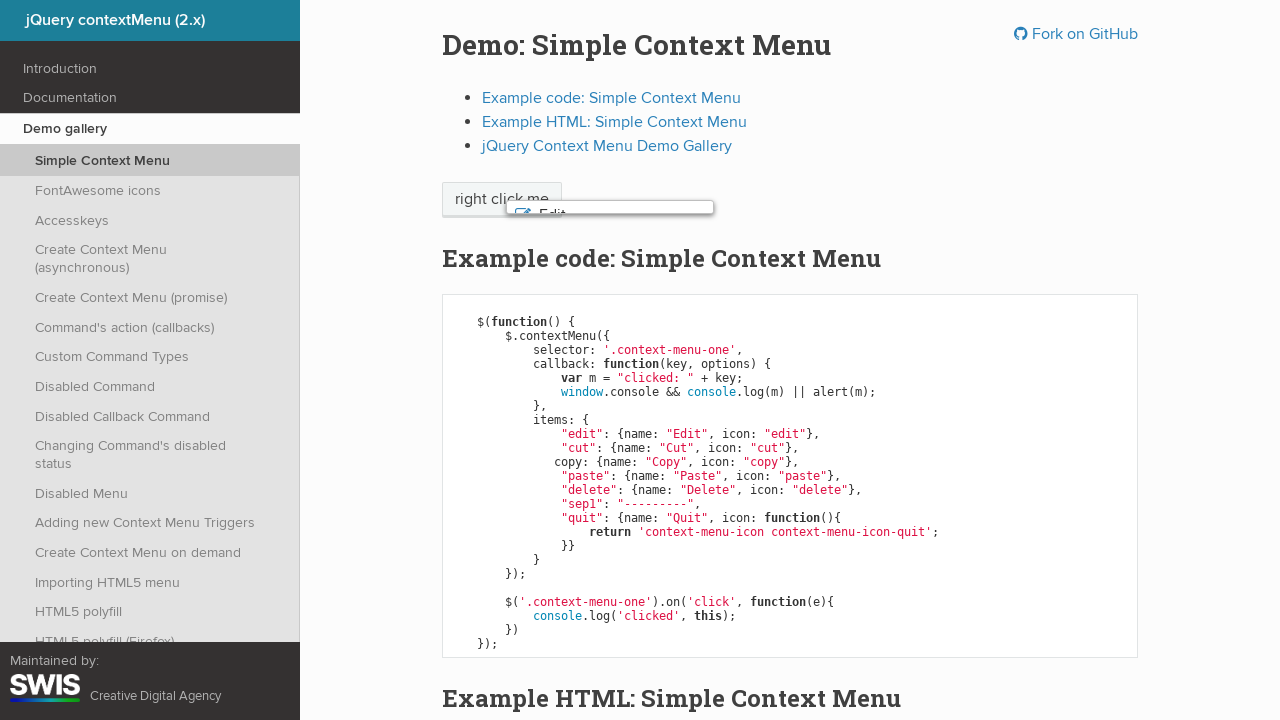

Right-clicked on 'right click me' element again to open context menu at (502, 200) on xpath=//span[text()='right click me']
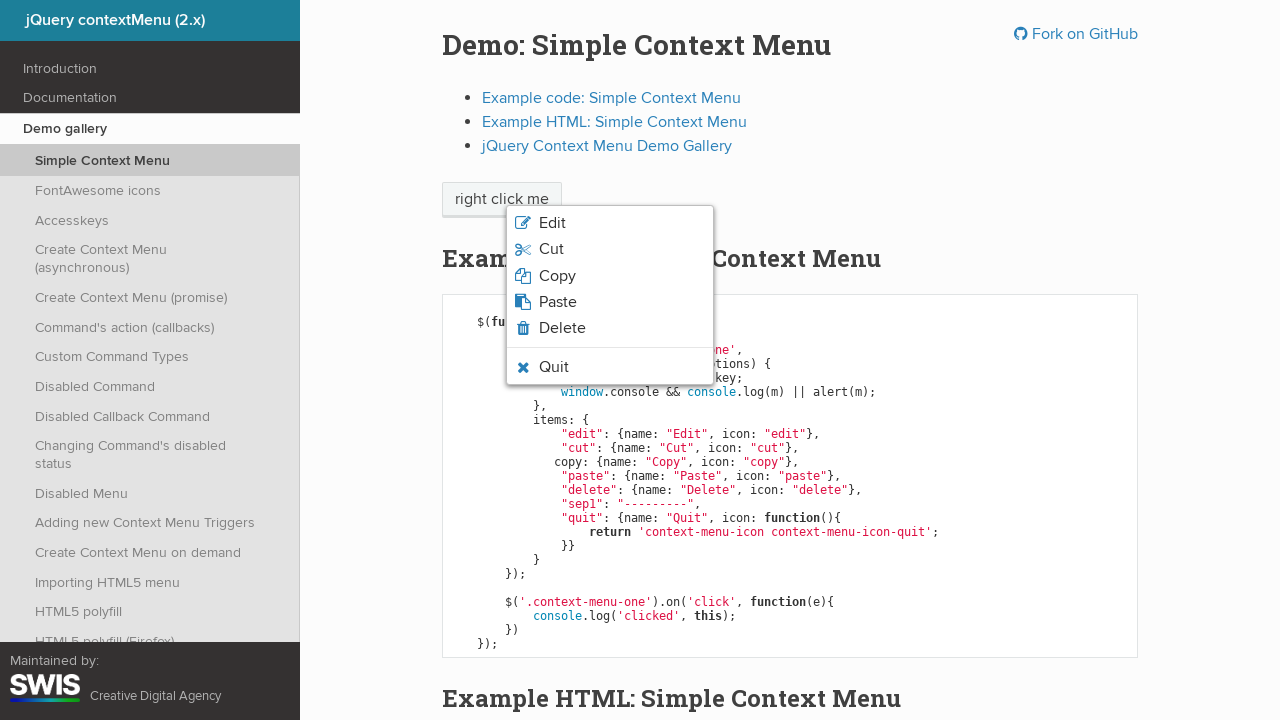

Clicked 'Quit' option from context menu at (554, 367) on xpath=//span[text()='Quit']
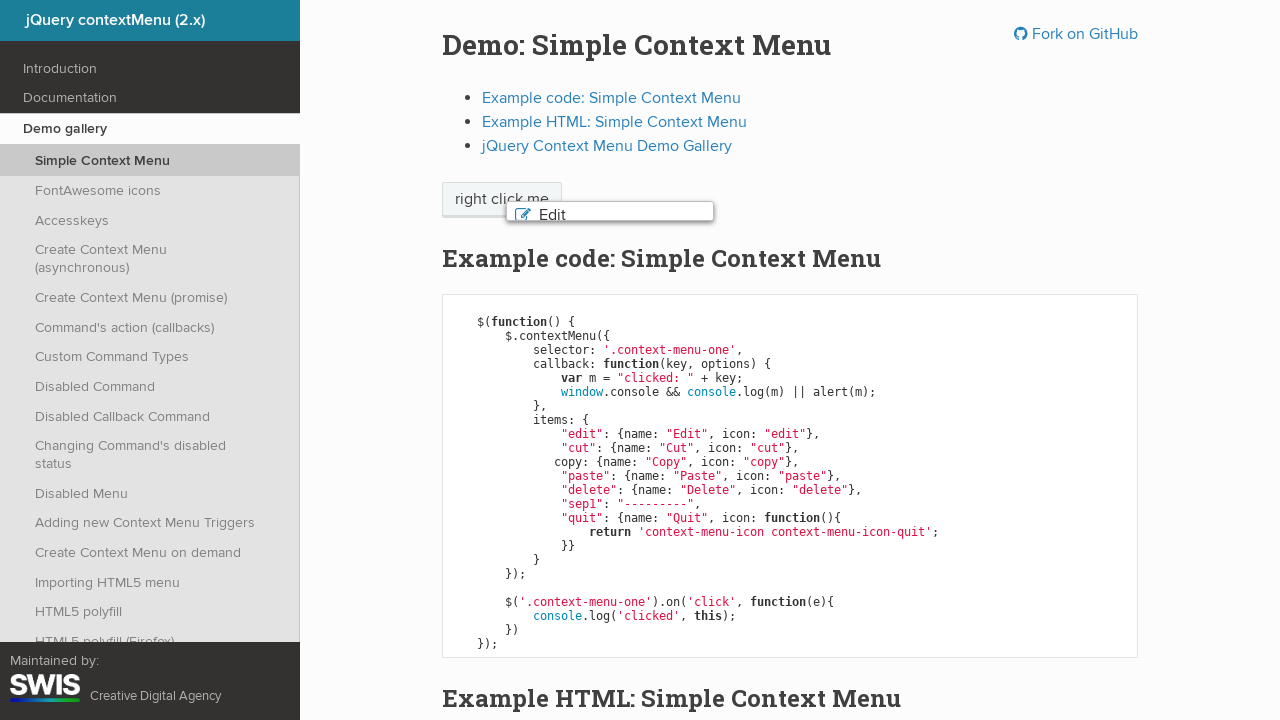

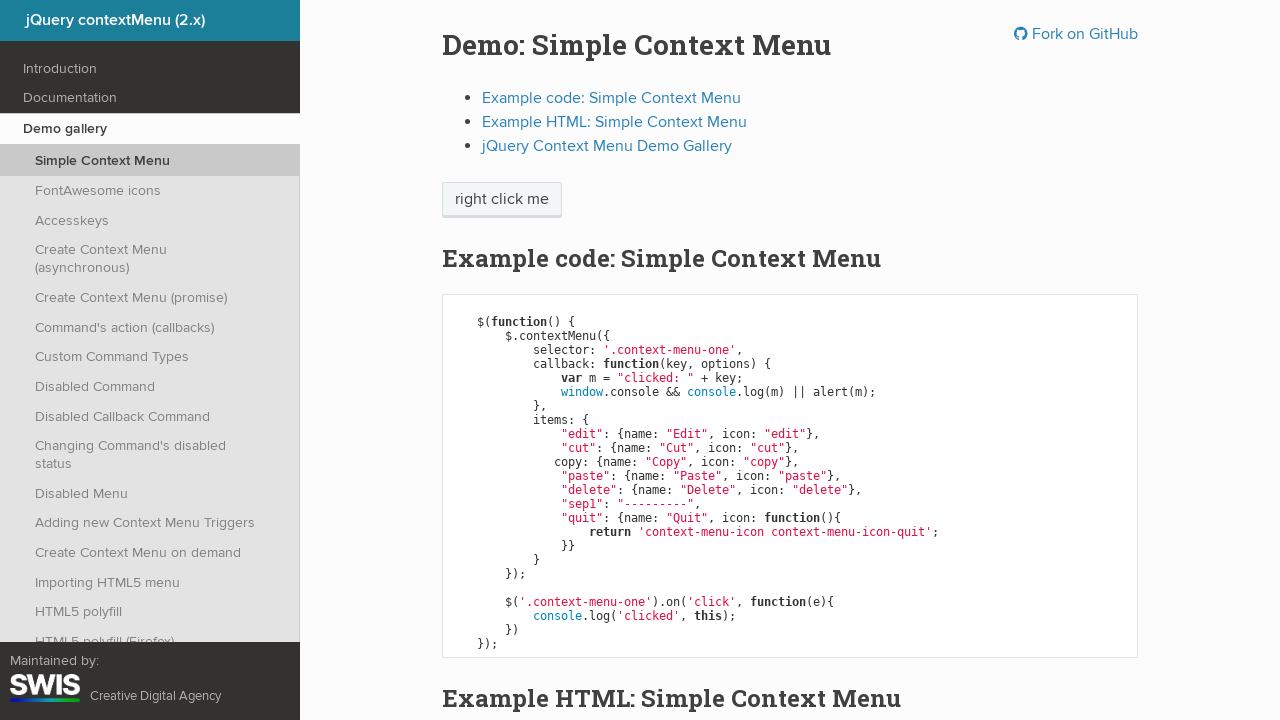